Tests filtering to show only completed todo items

Starting URL: https://demo.playwright.dev/todomvc

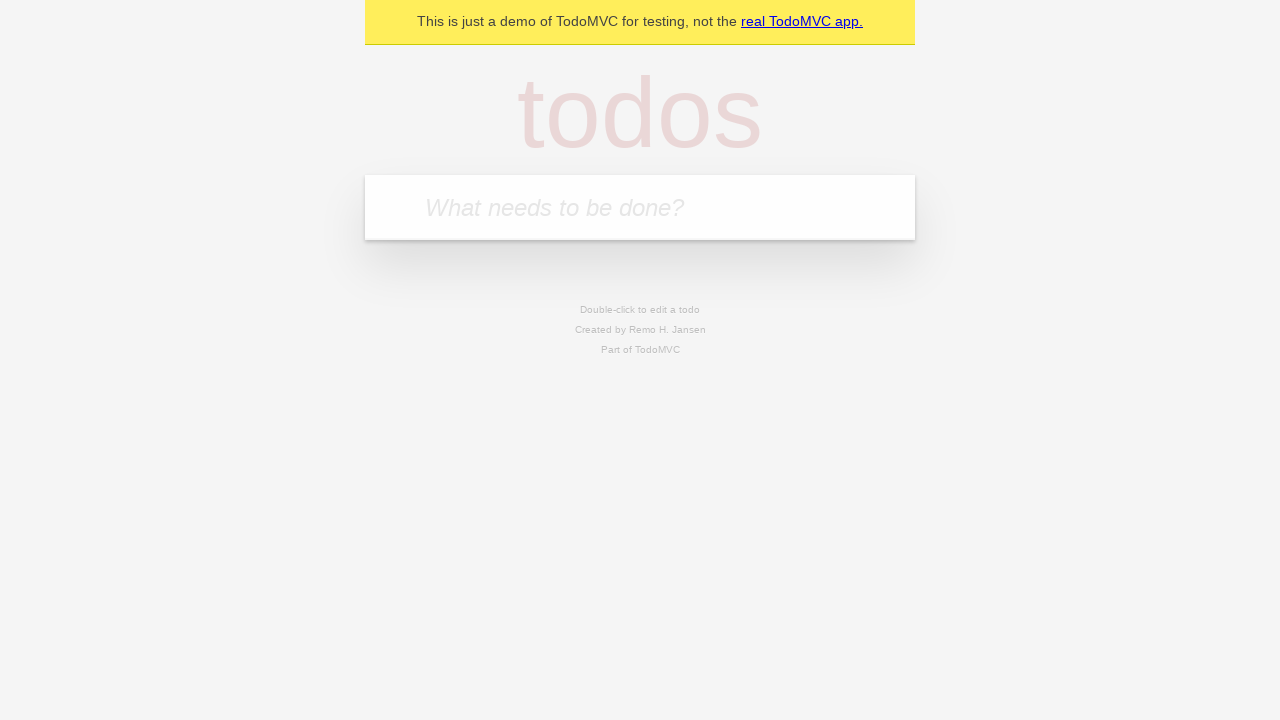

Filled todo input with 'buy some cheese' on internal:attr=[placeholder="What needs to be done?"i]
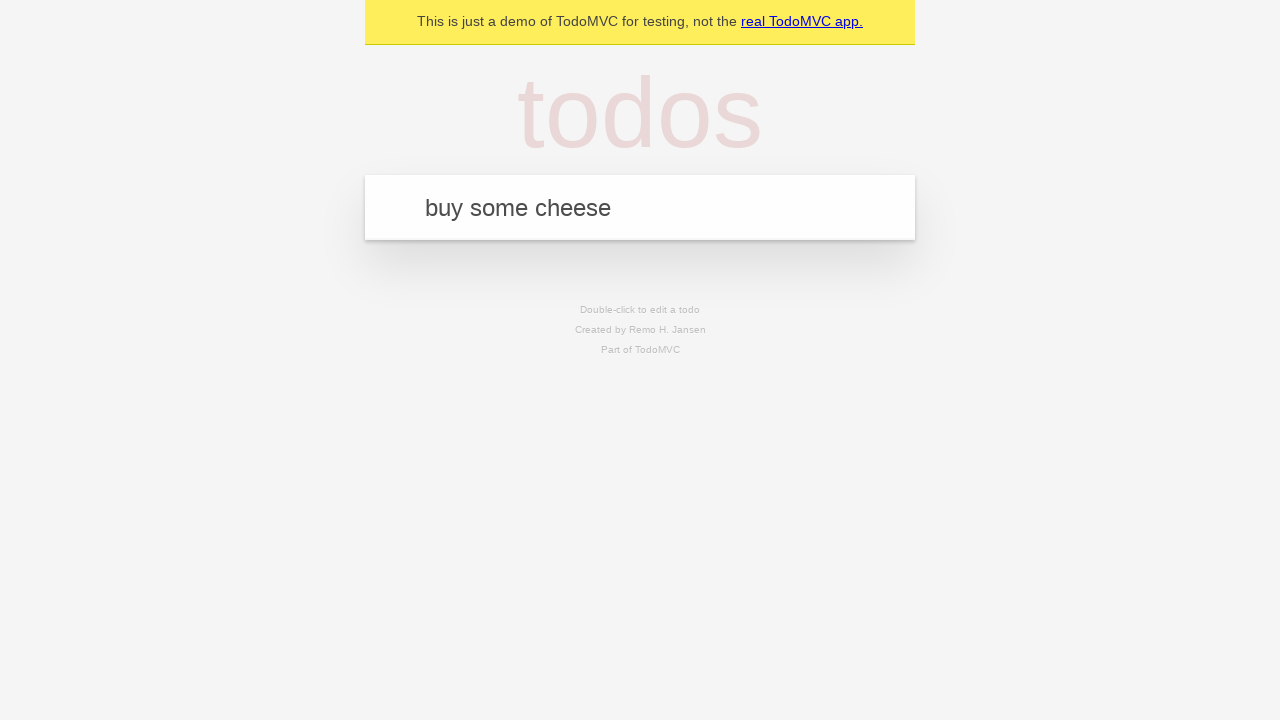

Pressed Enter to add 'buy some cheese' to todo list on internal:attr=[placeholder="What needs to be done?"i]
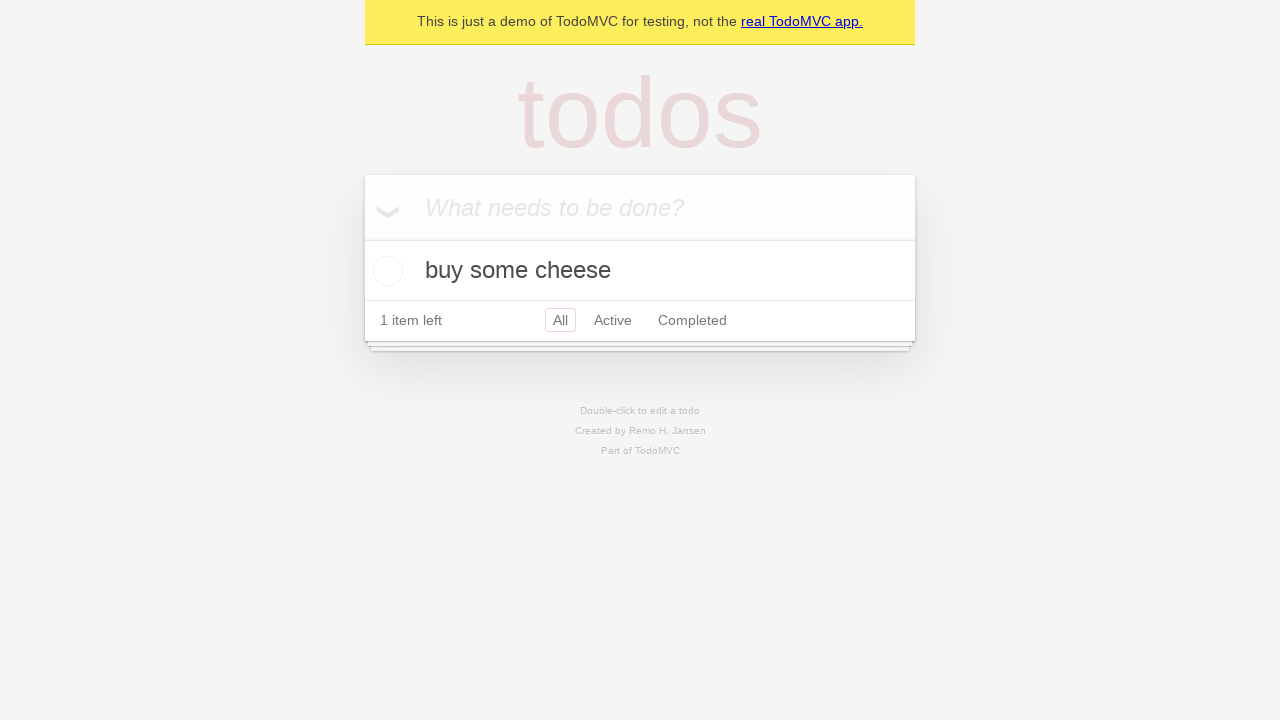

Filled todo input with 'feed the cat' on internal:attr=[placeholder="What needs to be done?"i]
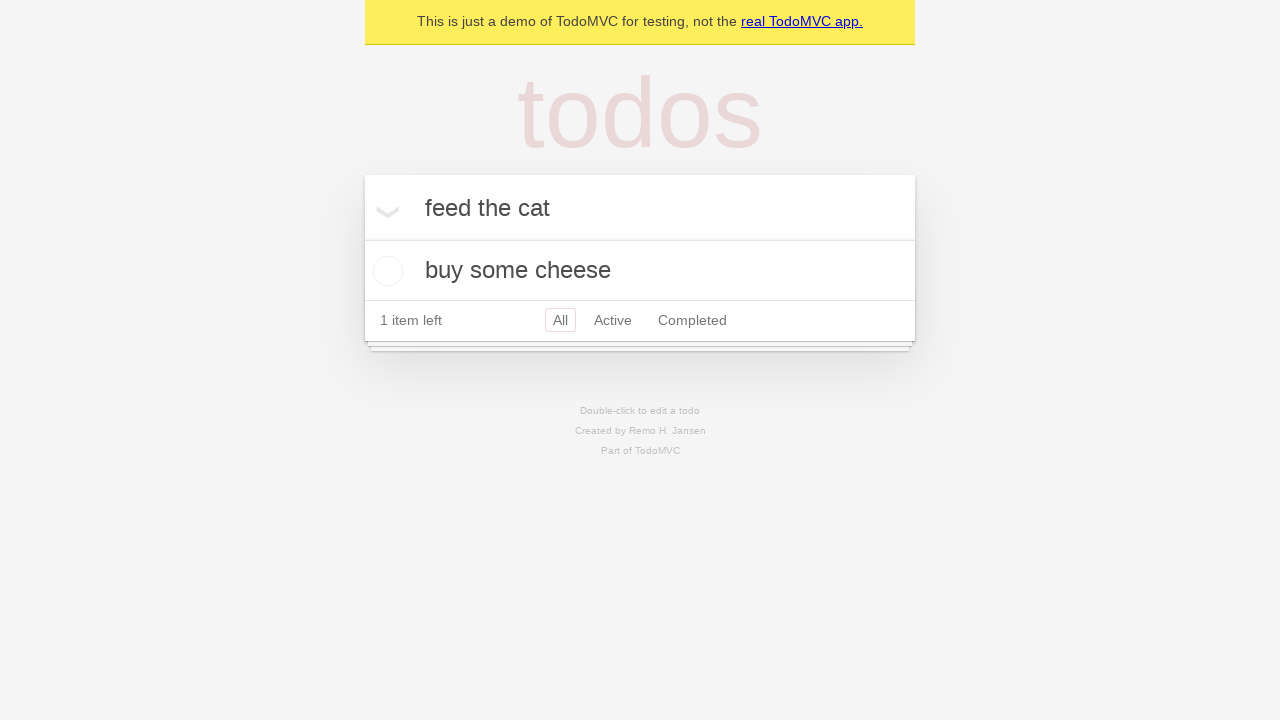

Pressed Enter to add 'feed the cat' to todo list on internal:attr=[placeholder="What needs to be done?"i]
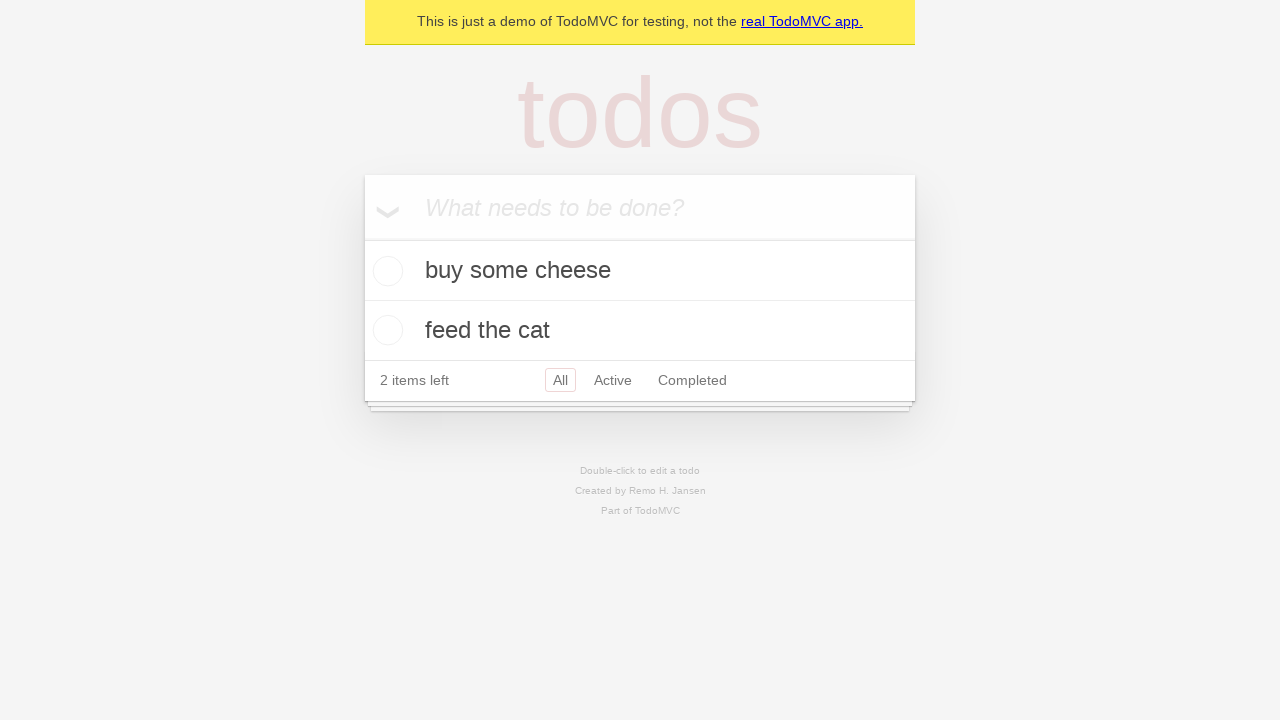

Filled todo input with 'book a doctors appointment' on internal:attr=[placeholder="What needs to be done?"i]
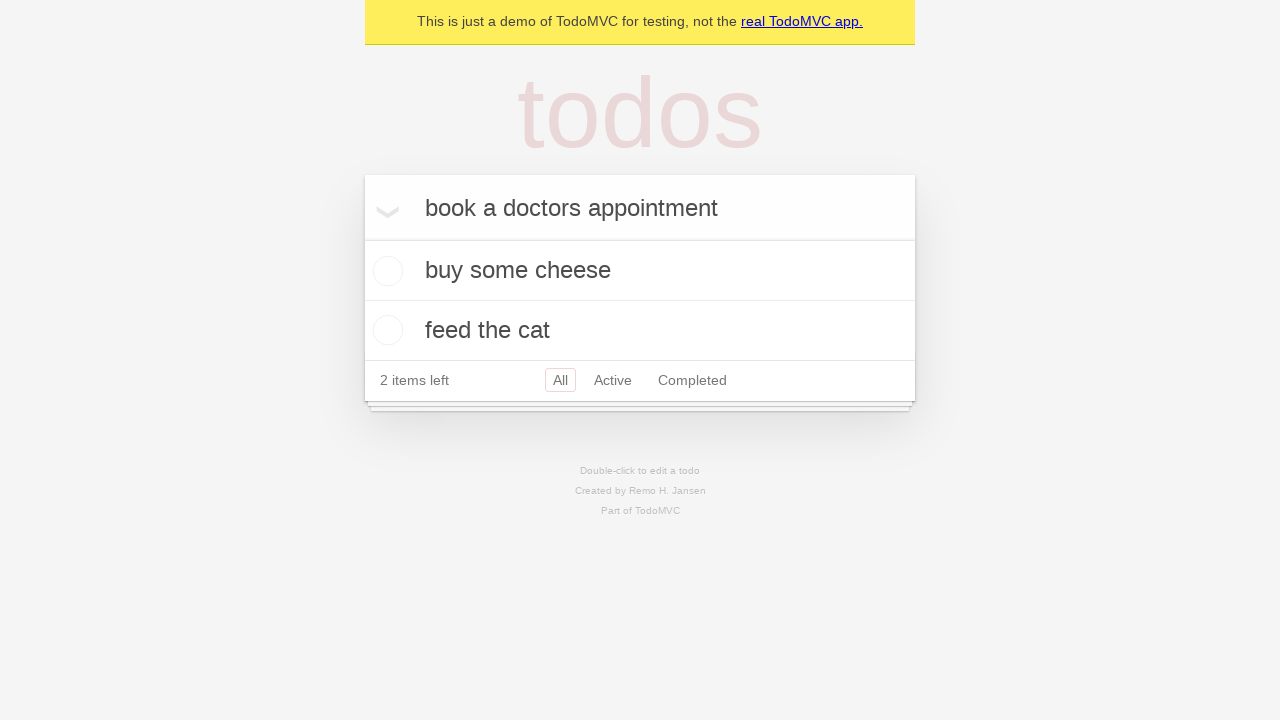

Pressed Enter to add 'book a doctors appointment' to todo list on internal:attr=[placeholder="What needs to be done?"i]
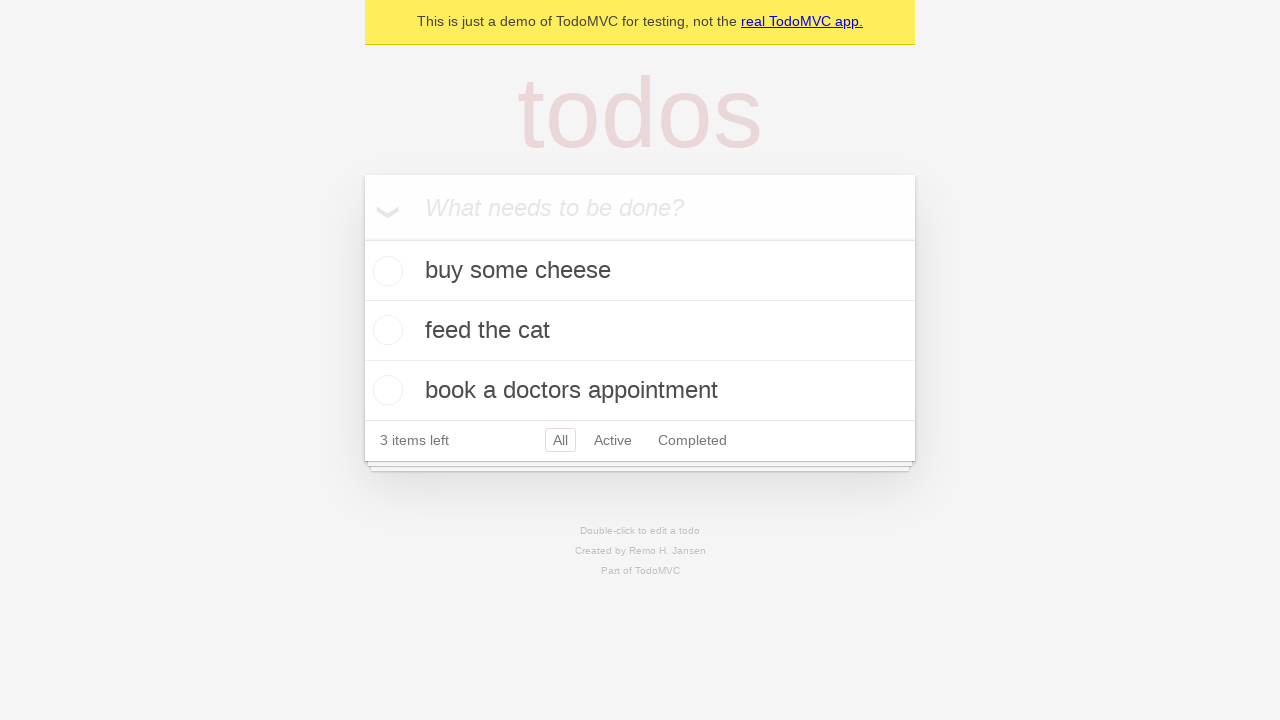

All three todo items loaded
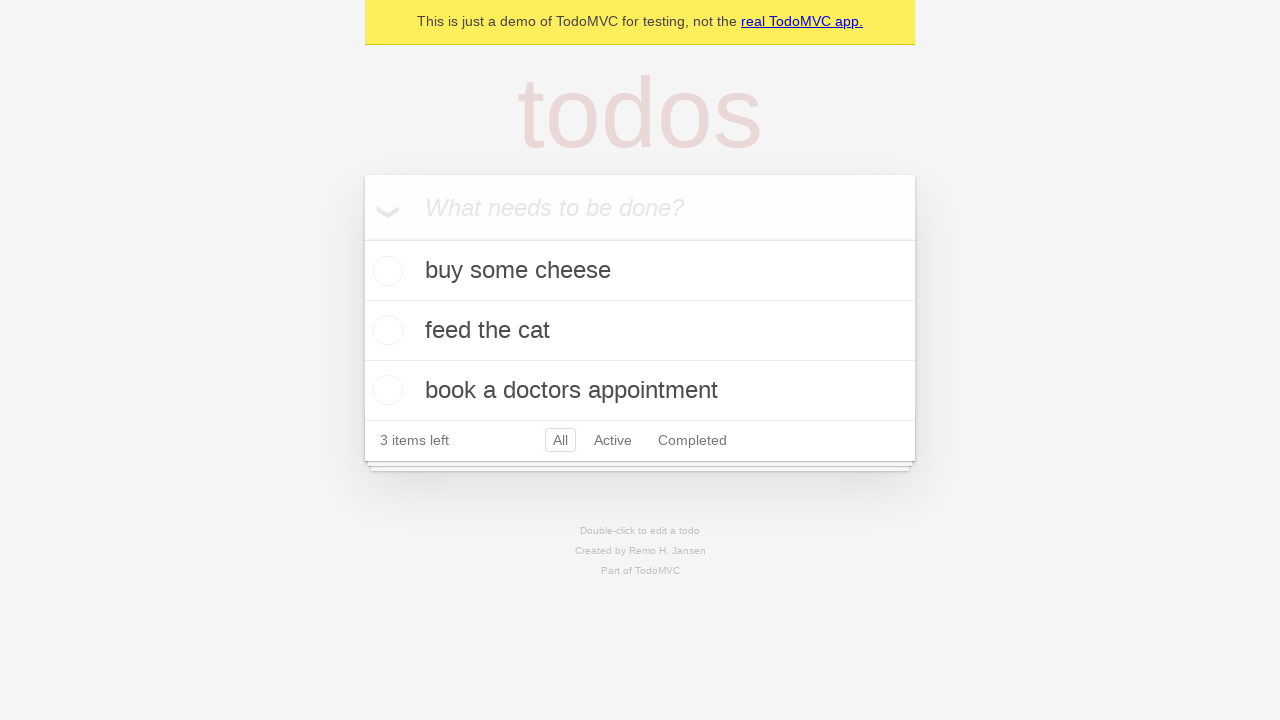

Marked second todo item as completed at (385, 330) on internal:testid=[data-testid="todo-item"s] >> nth=1 >> internal:role=checkbox
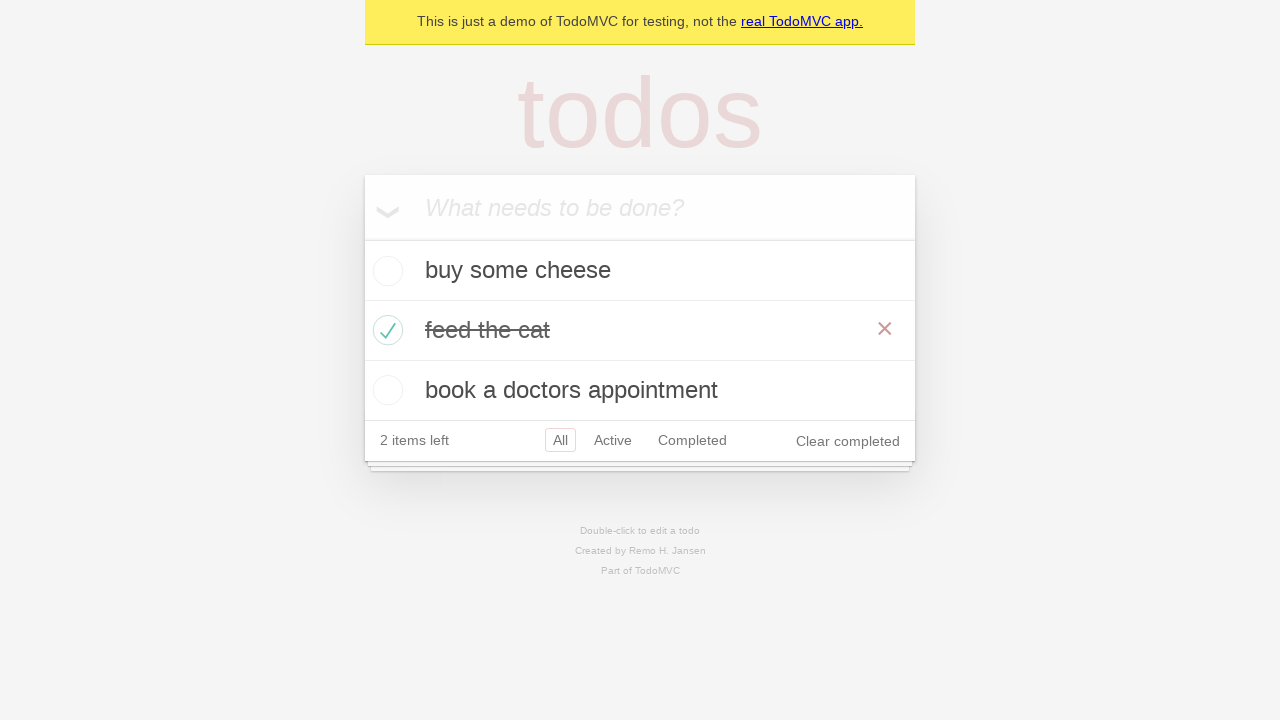

Clicked Completed filter to show only completed items at (692, 440) on internal:role=link[name="Completed"i]
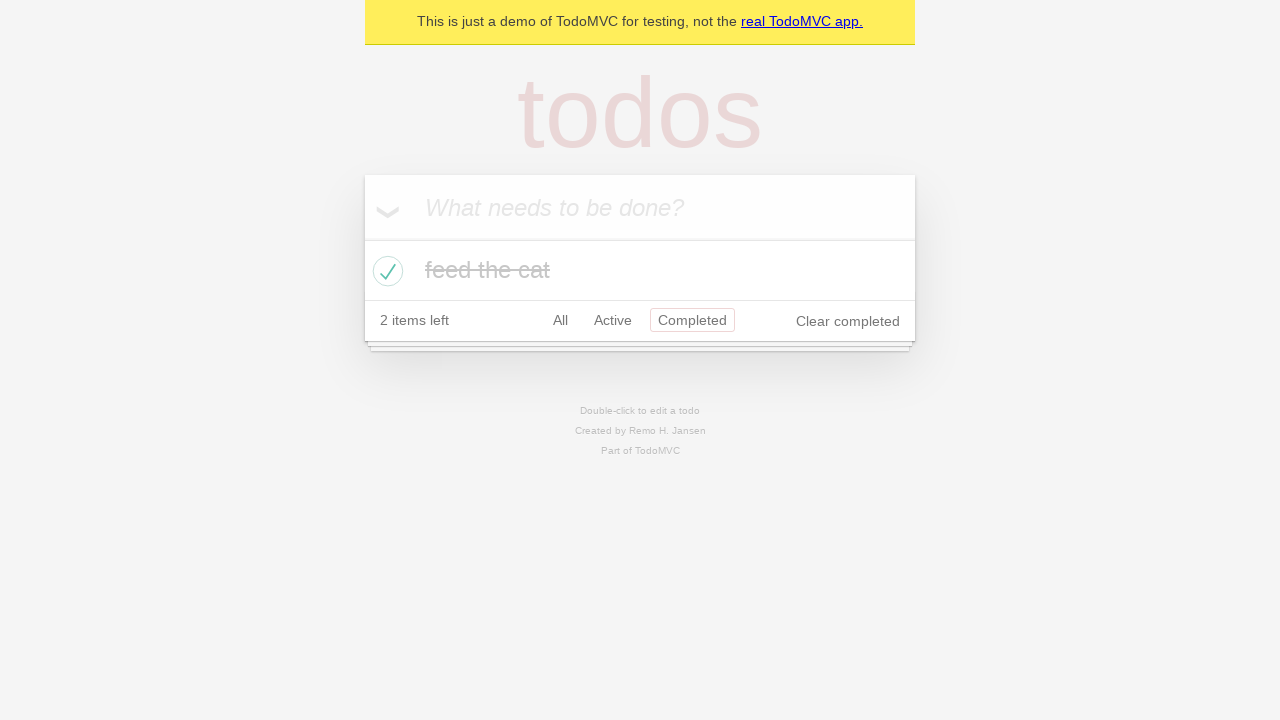

Filtered view loaded showing only one completed item
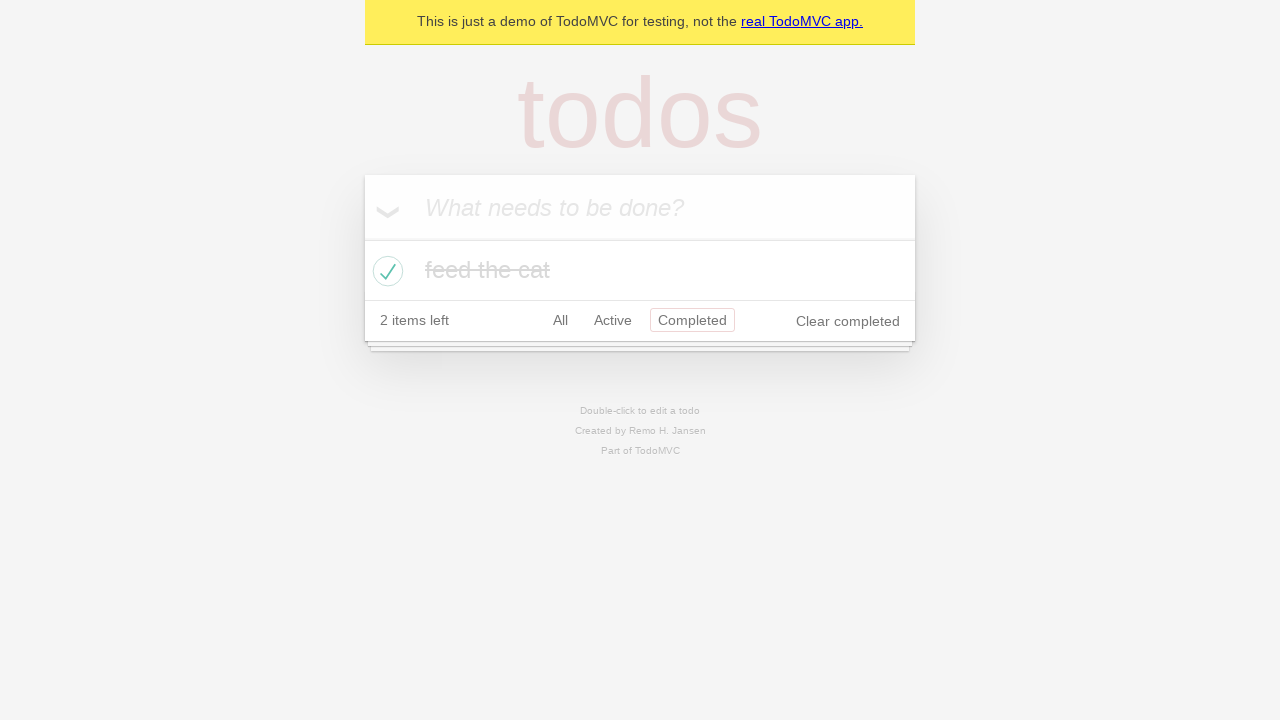

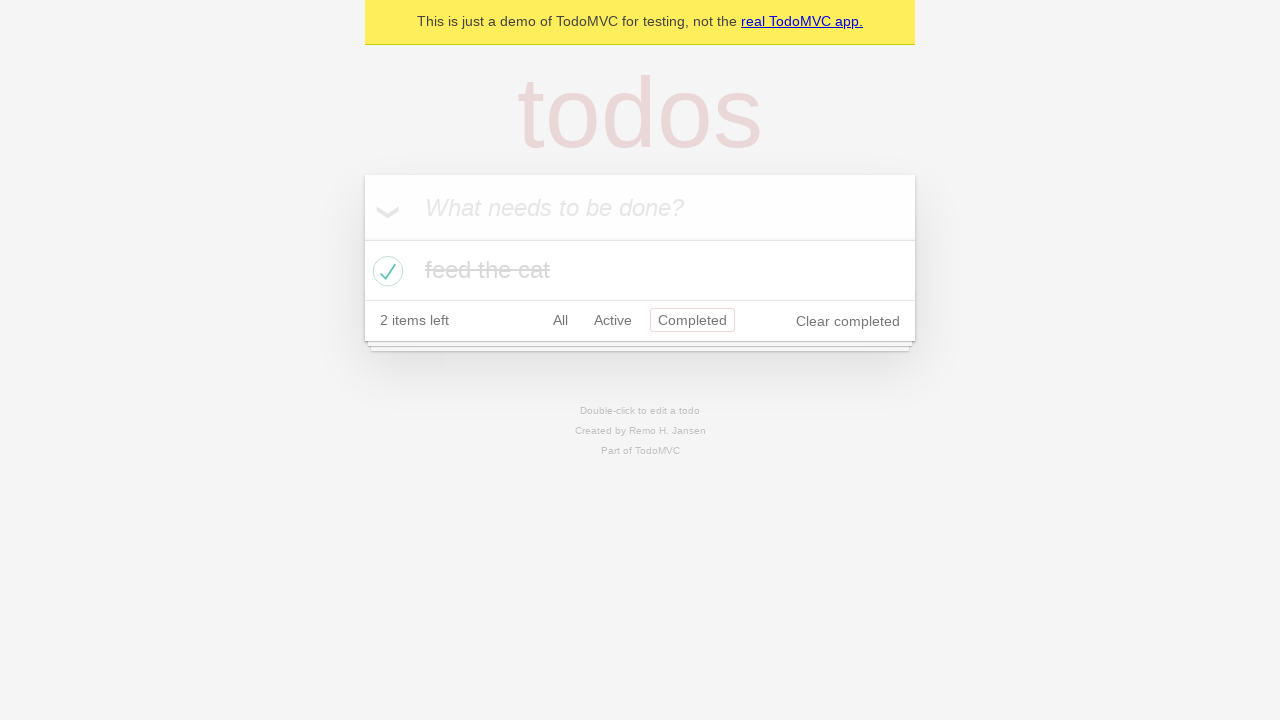